Tests the Salzburg source checkbox by verifying it's checked by default, unchecking it, and verifying persistence.

Starting URL: https://orfarchiv.news/settings

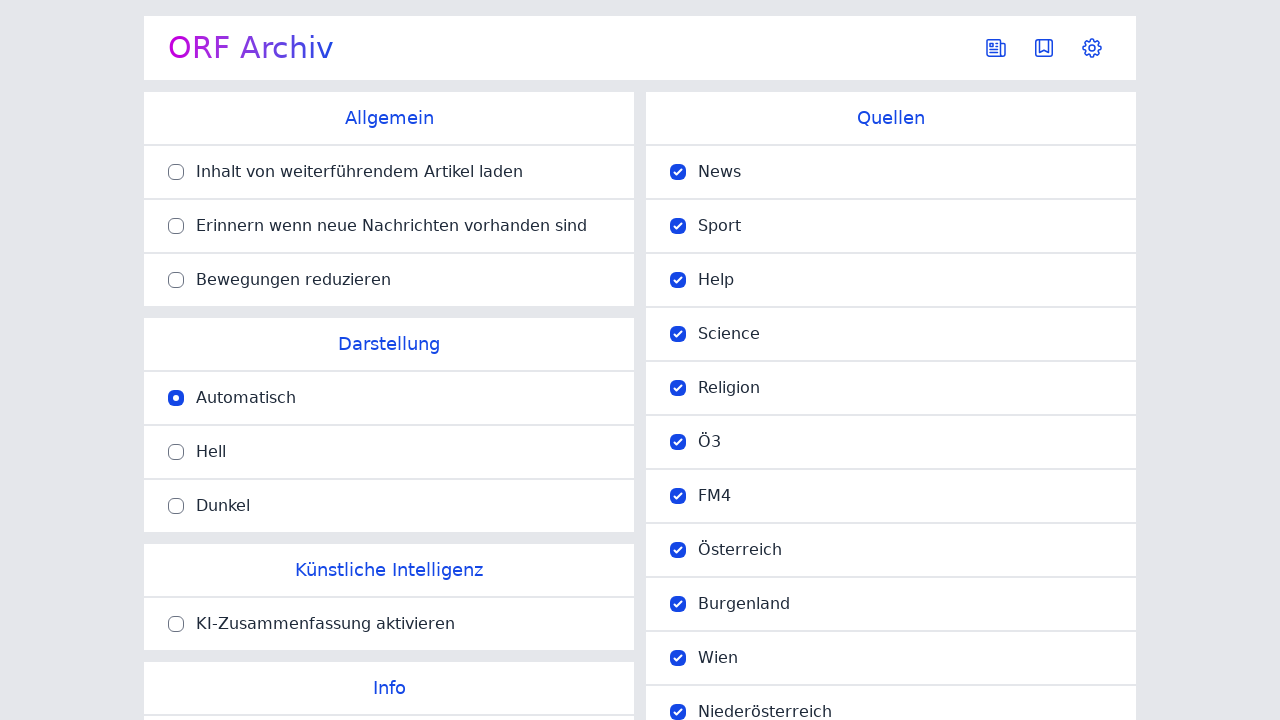

Located Salzburg source checkbox in the Quellen section
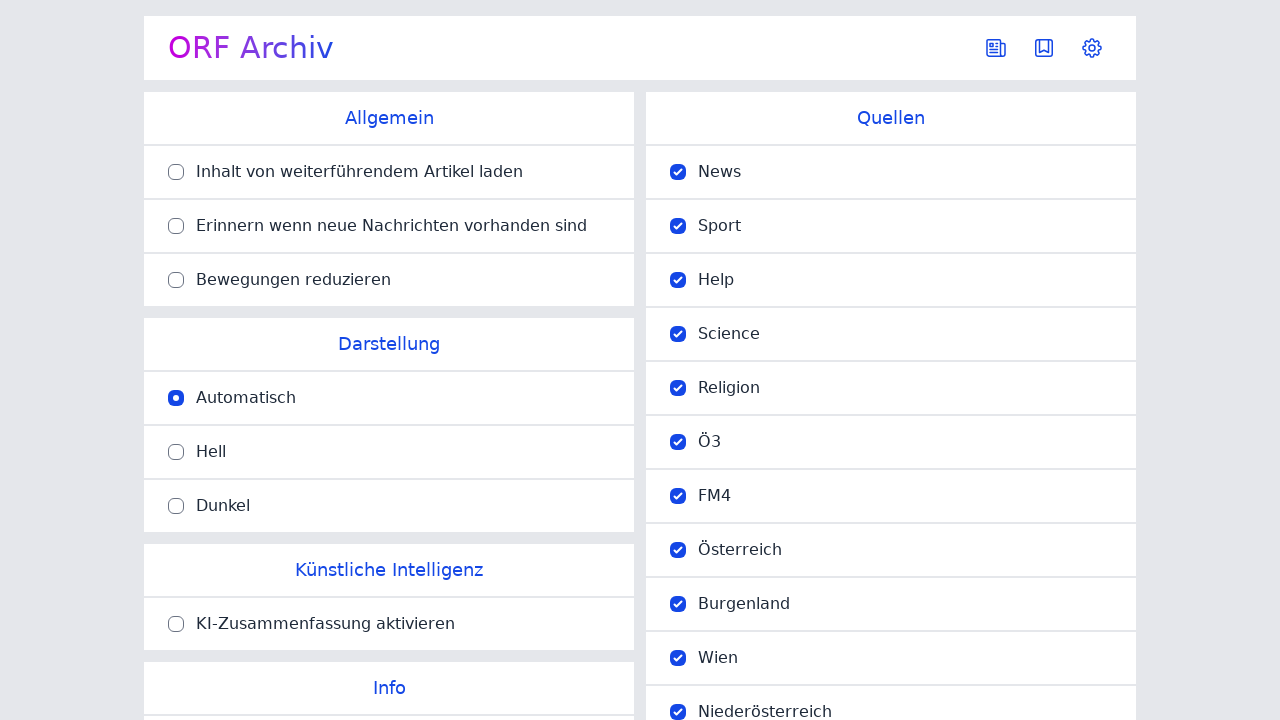

Verified Salzburg checkbox is checked by default
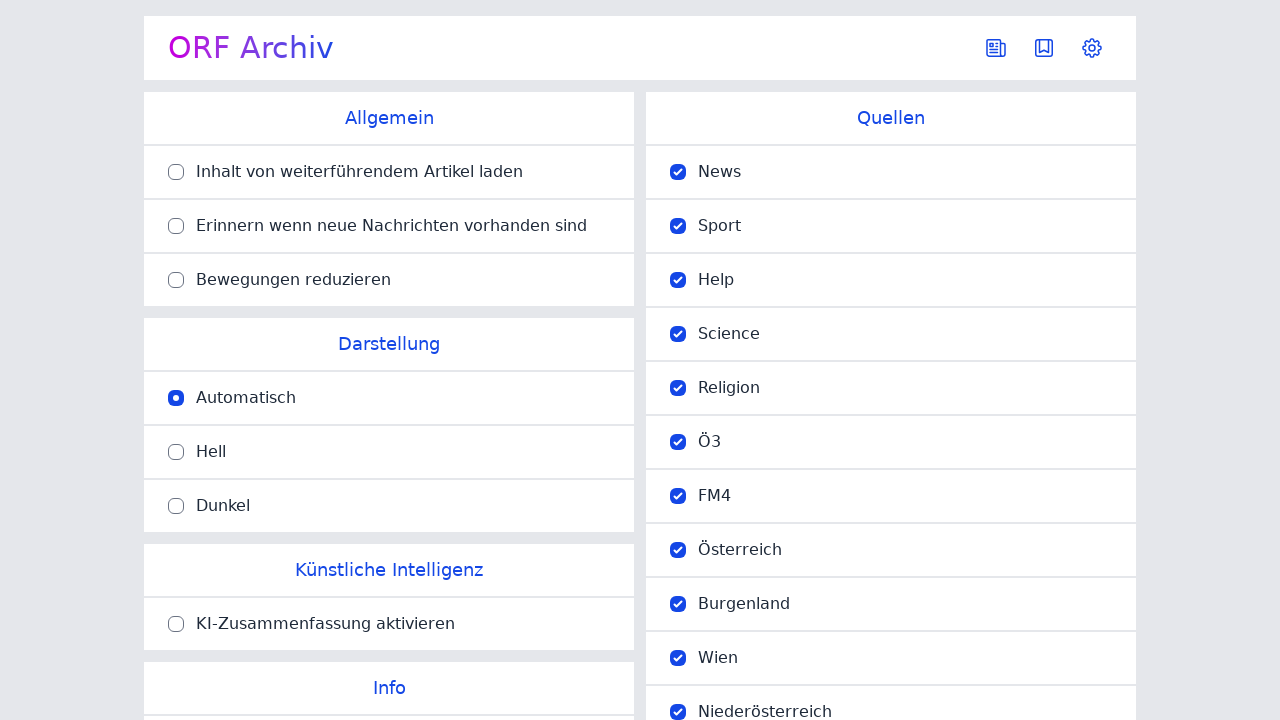

Clicked Salzburg checkbox to uncheck it at (885, 398) on main section >> internal:has="header > h2:text-is(\"Quellen\")" >> ul >> li labe
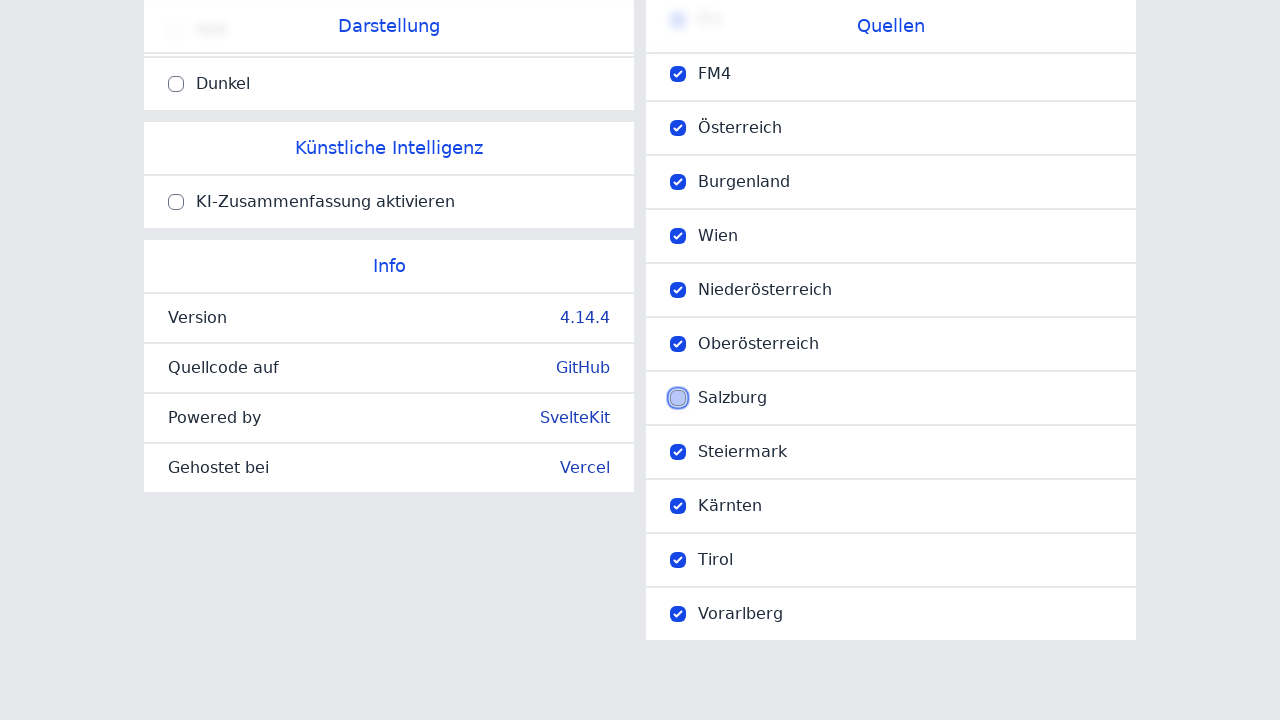

Navigated back to settings page to verify persistence
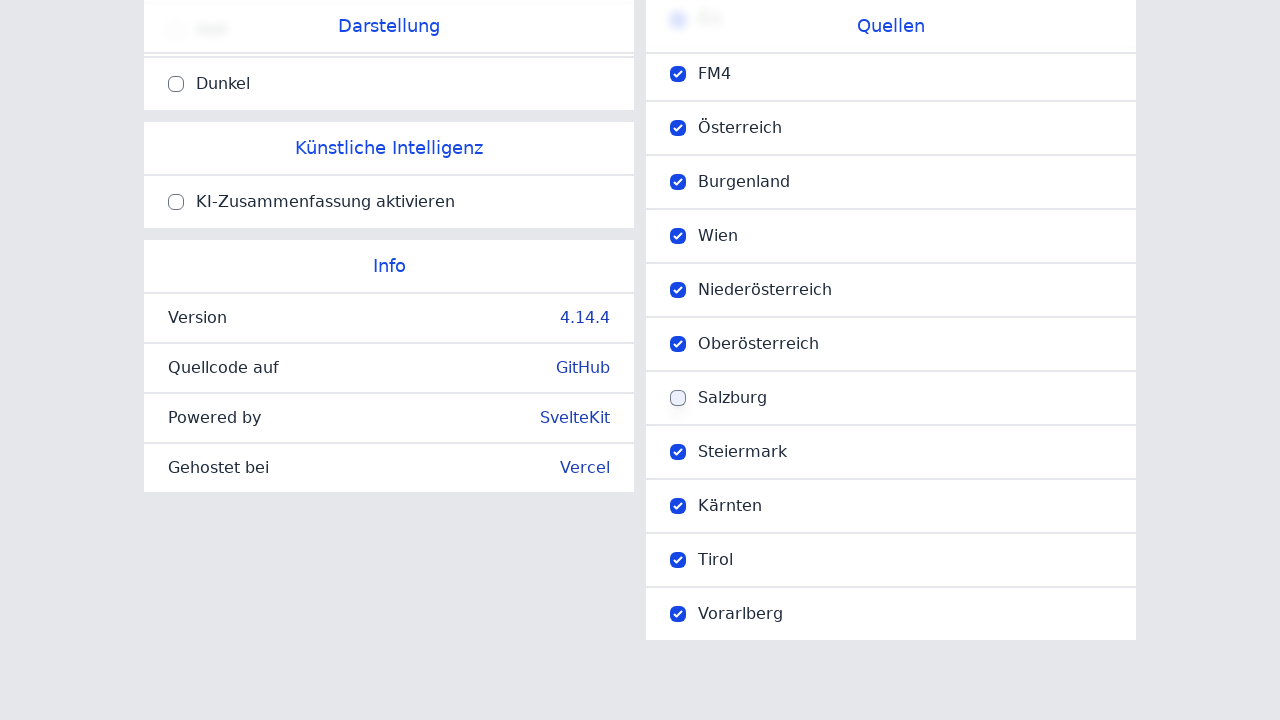

Verified Salzburg checkbox remains unchecked after page reload
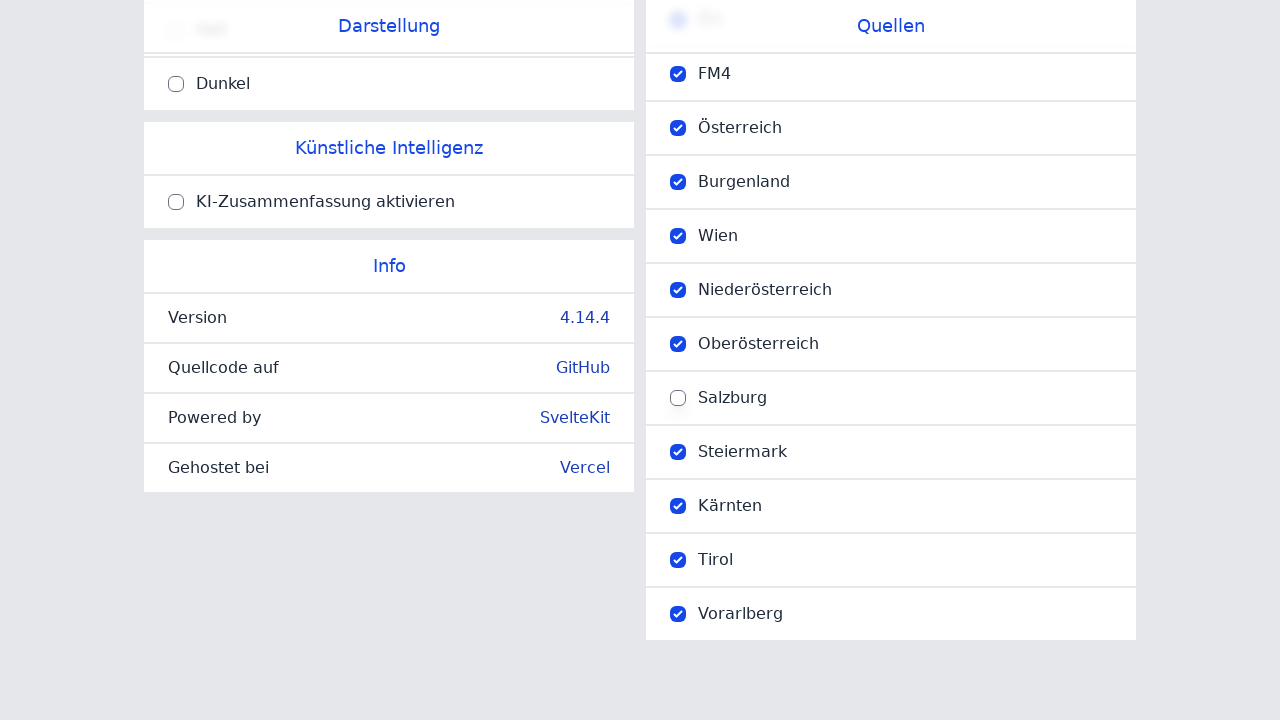

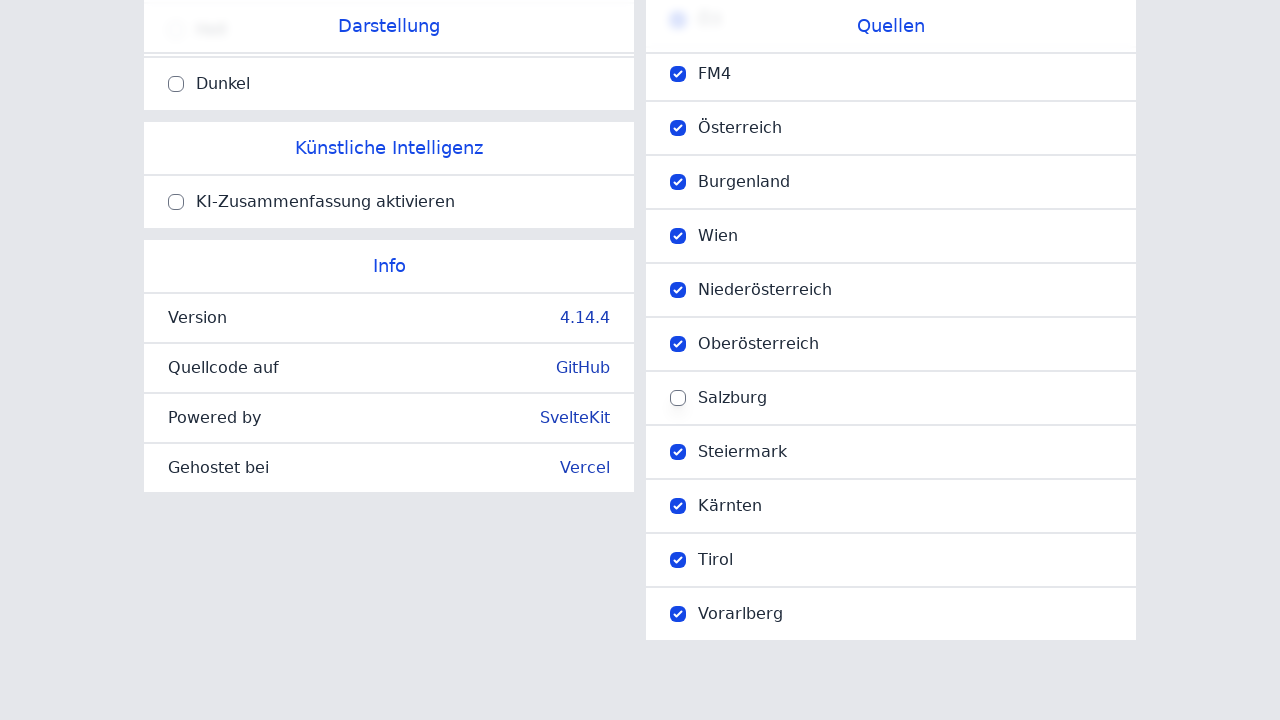